Tests basic HTML form controls by filling out a registration form including text fields, radio buttons, checkboxes, email, password and submitting the form

Starting URL: https://www.hyrtutorials.com/p/basic-controls.html

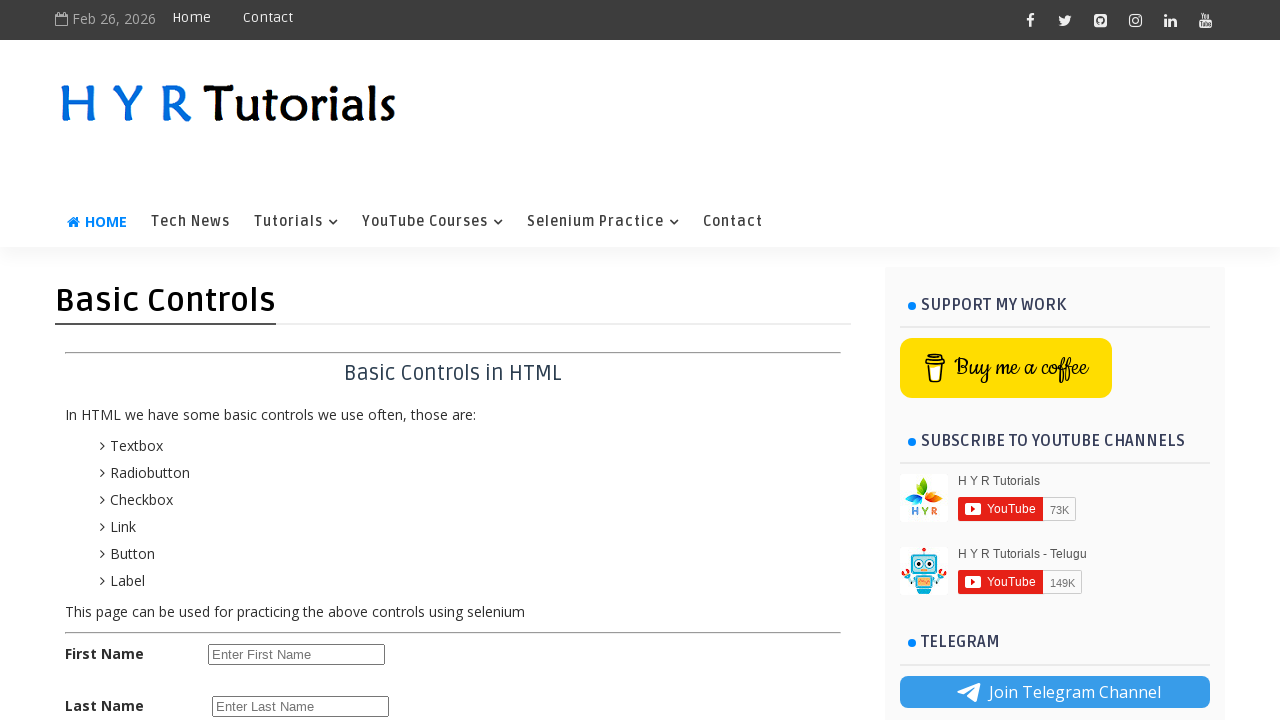

Scrolled down 500px to view form elements
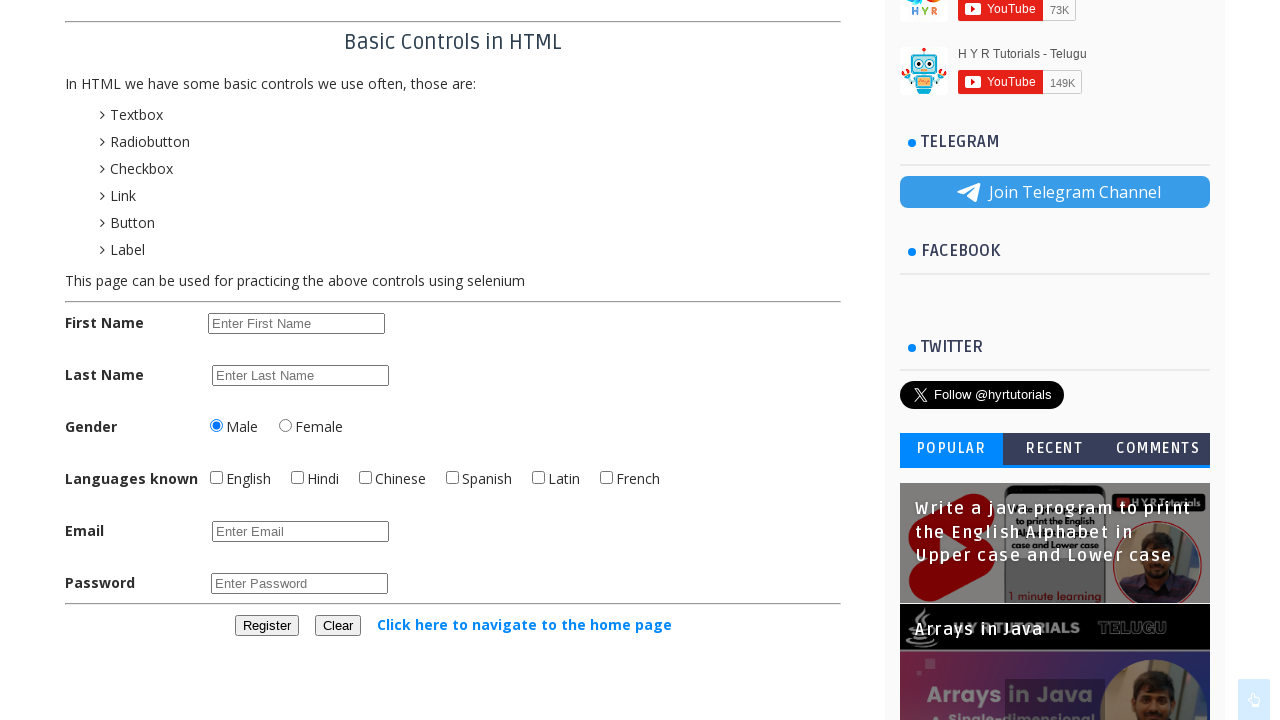

Filled first name field with 'Guduru' on #firstName
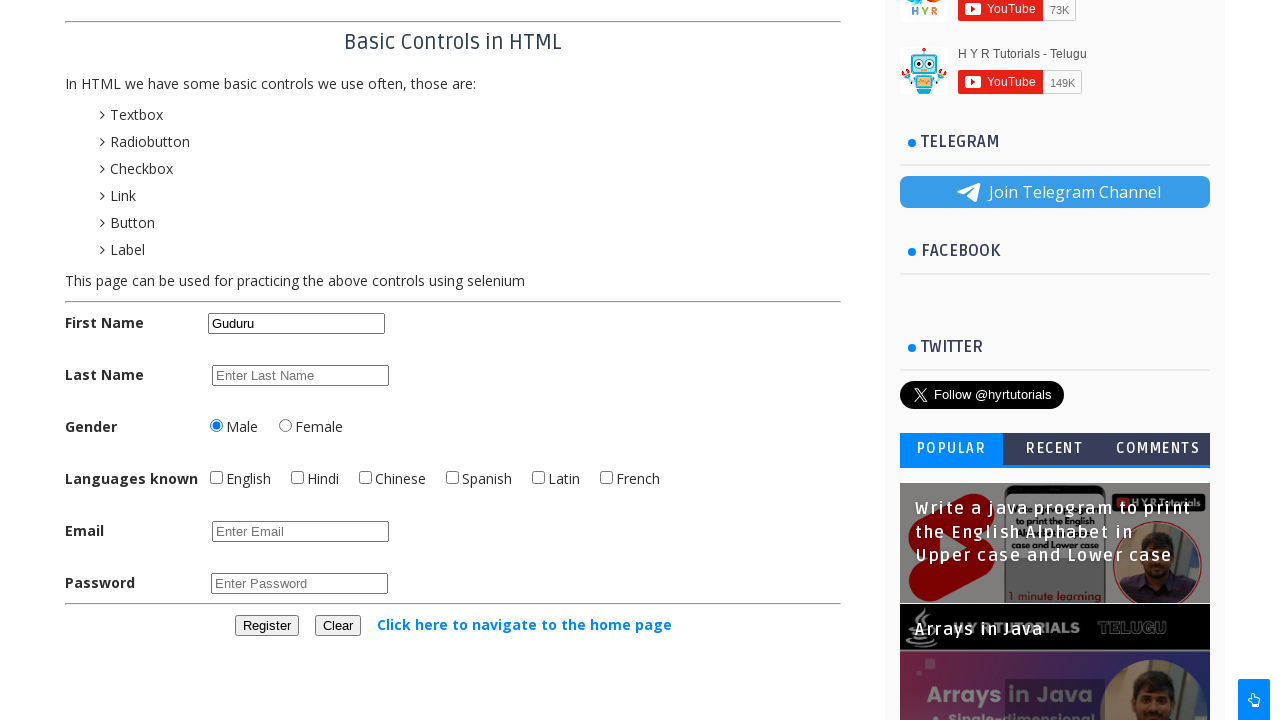

Filled last name field with 'Rajasekhar Reddy' on input[name='lName']
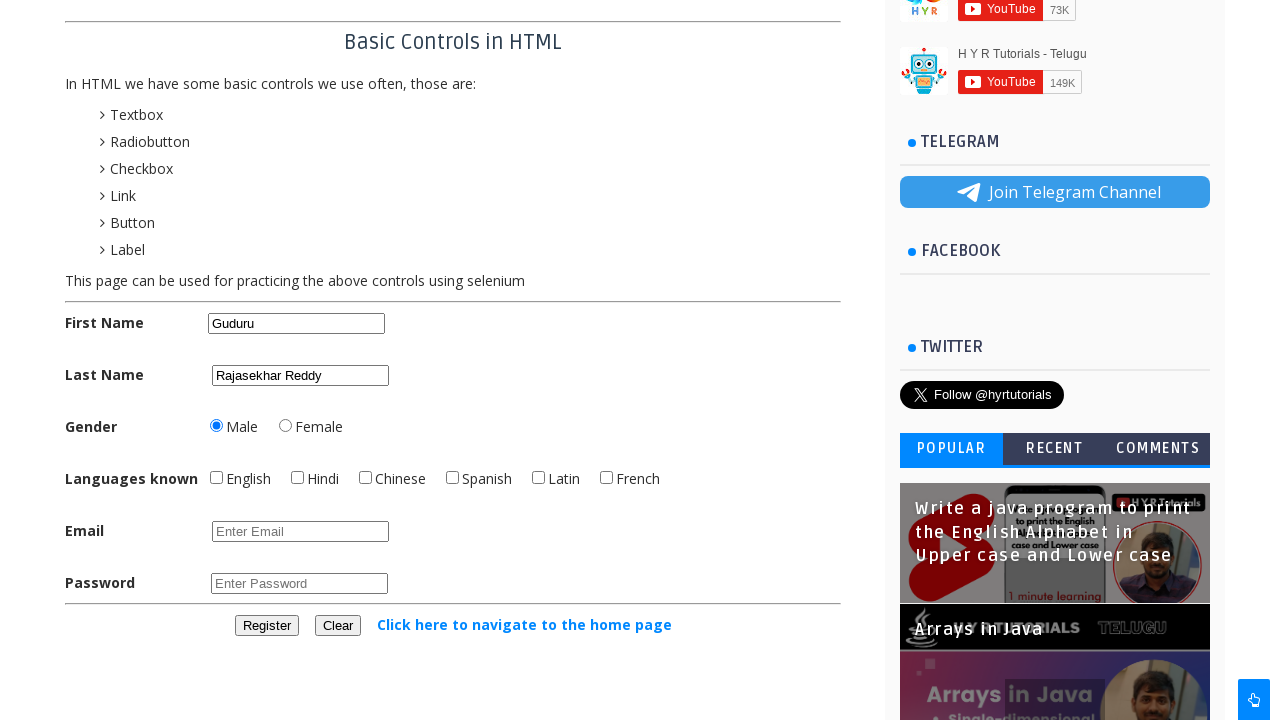

Selected male radio button at (216, 426) on #malerb
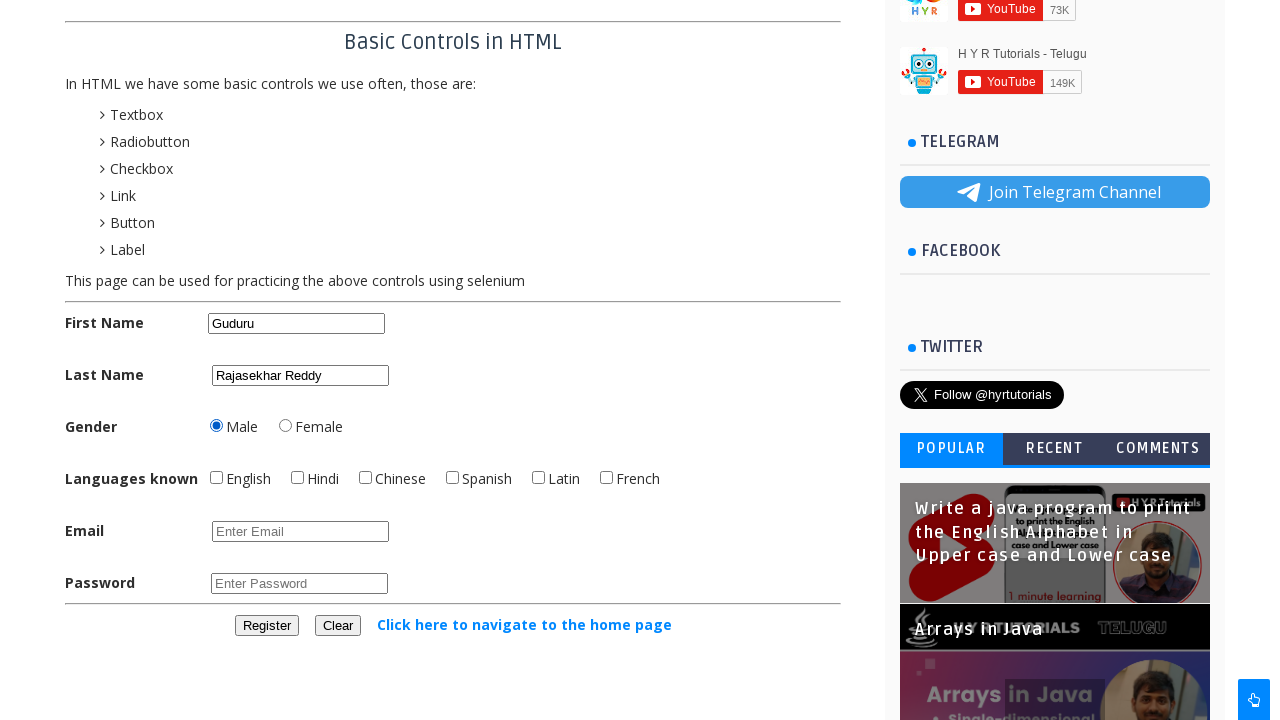

Checked English checkbox at (216, 478) on #englishchbx
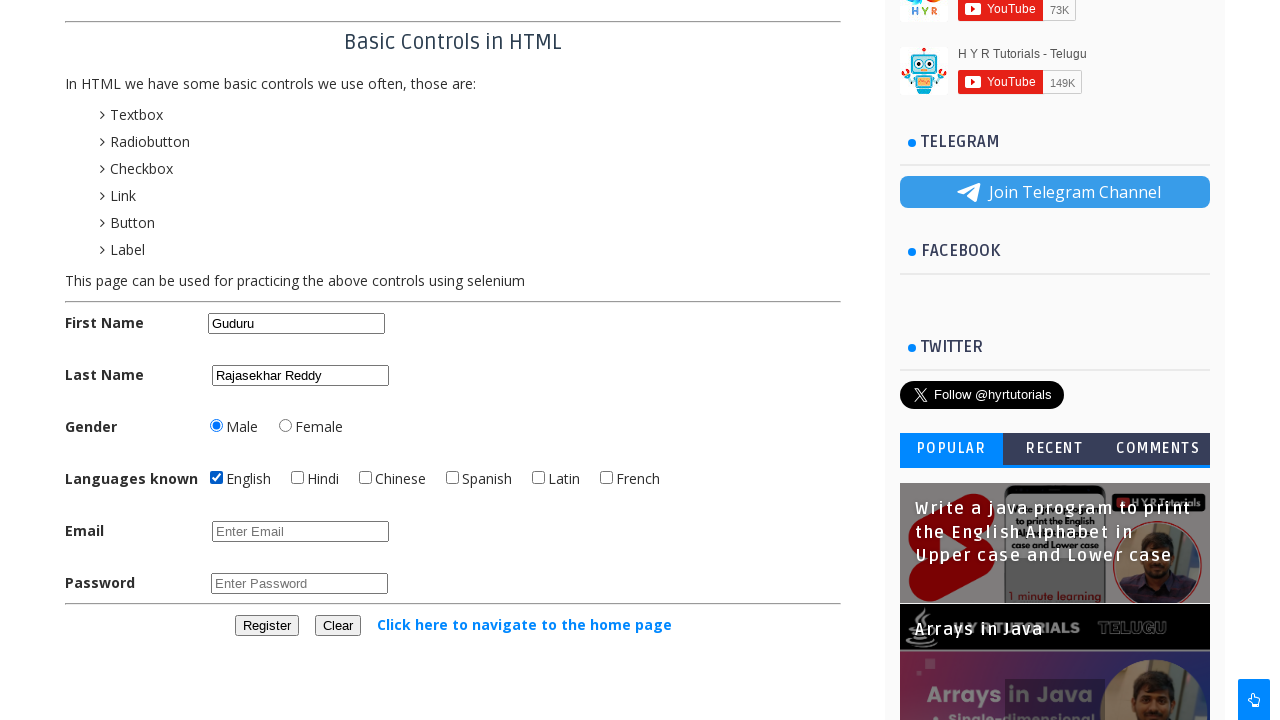

Checked Hindi checkbox at (298, 478) on #hindichbx
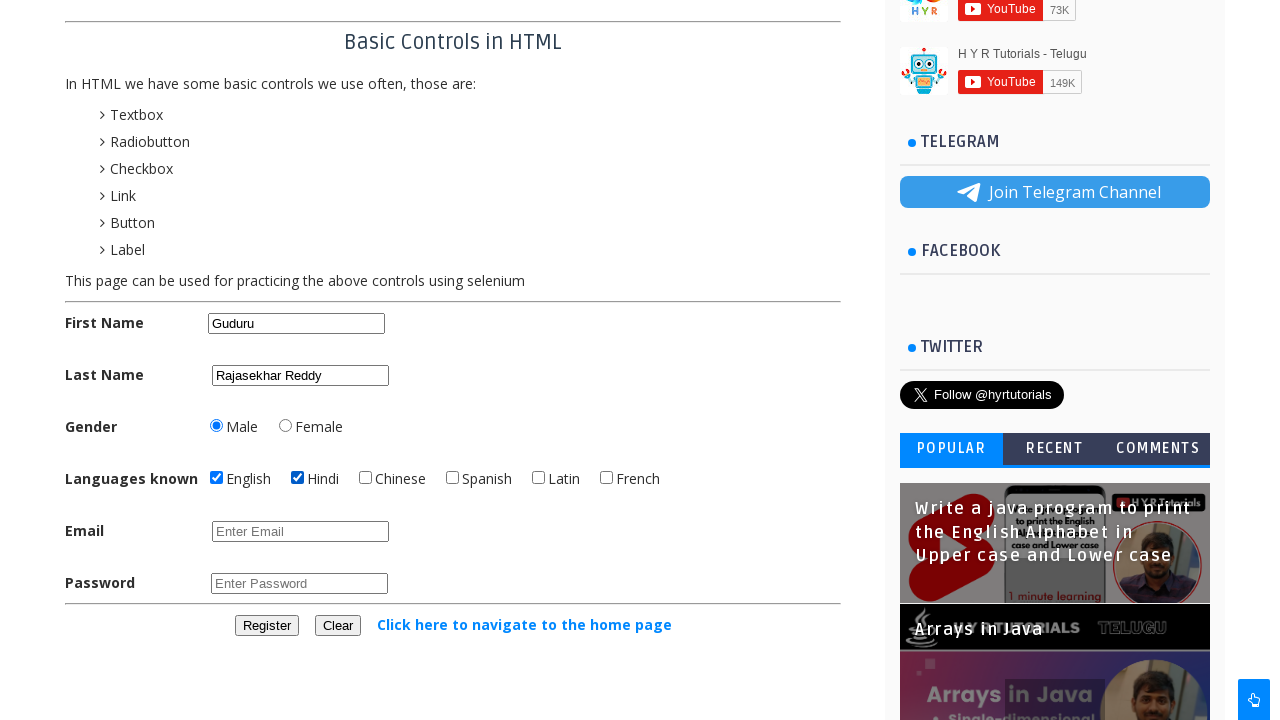

Unchecked Hindi checkbox at (298, 478) on #hindichbx
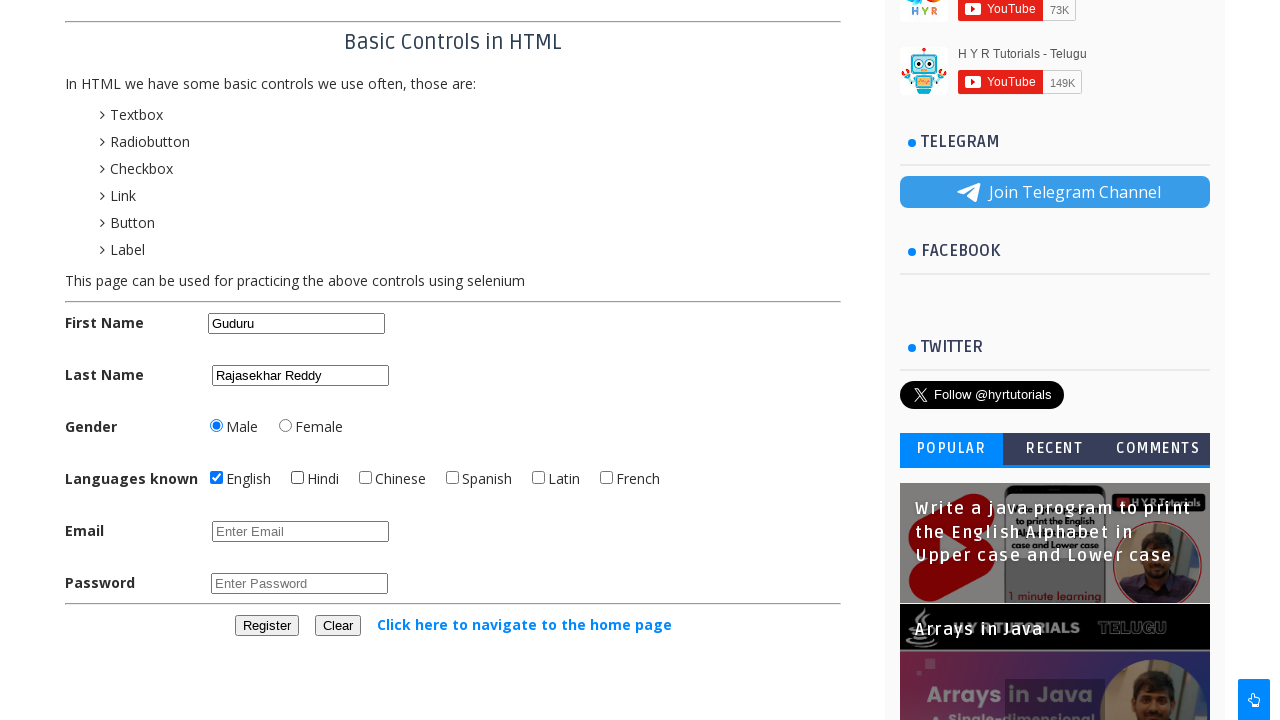

Filled email field with 'testuser123@example.com' on input[name='email']
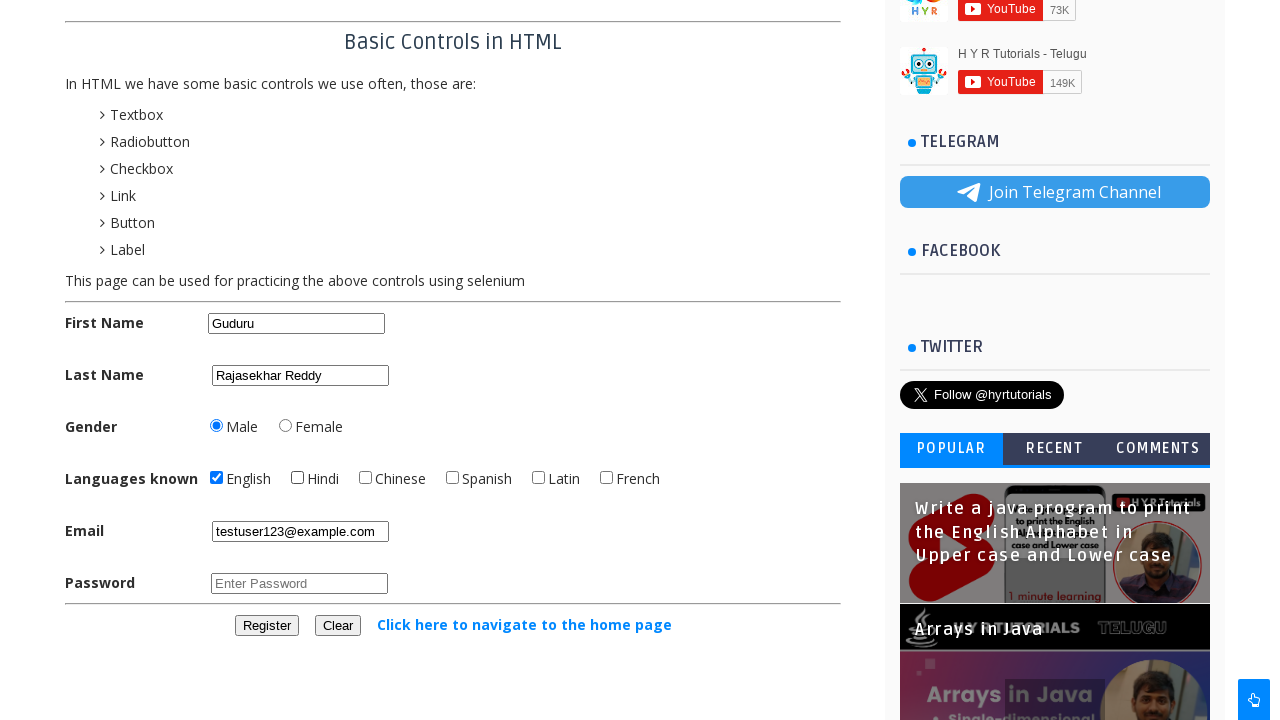

Filled password field with 'TestPass@789' on input[name='psw']
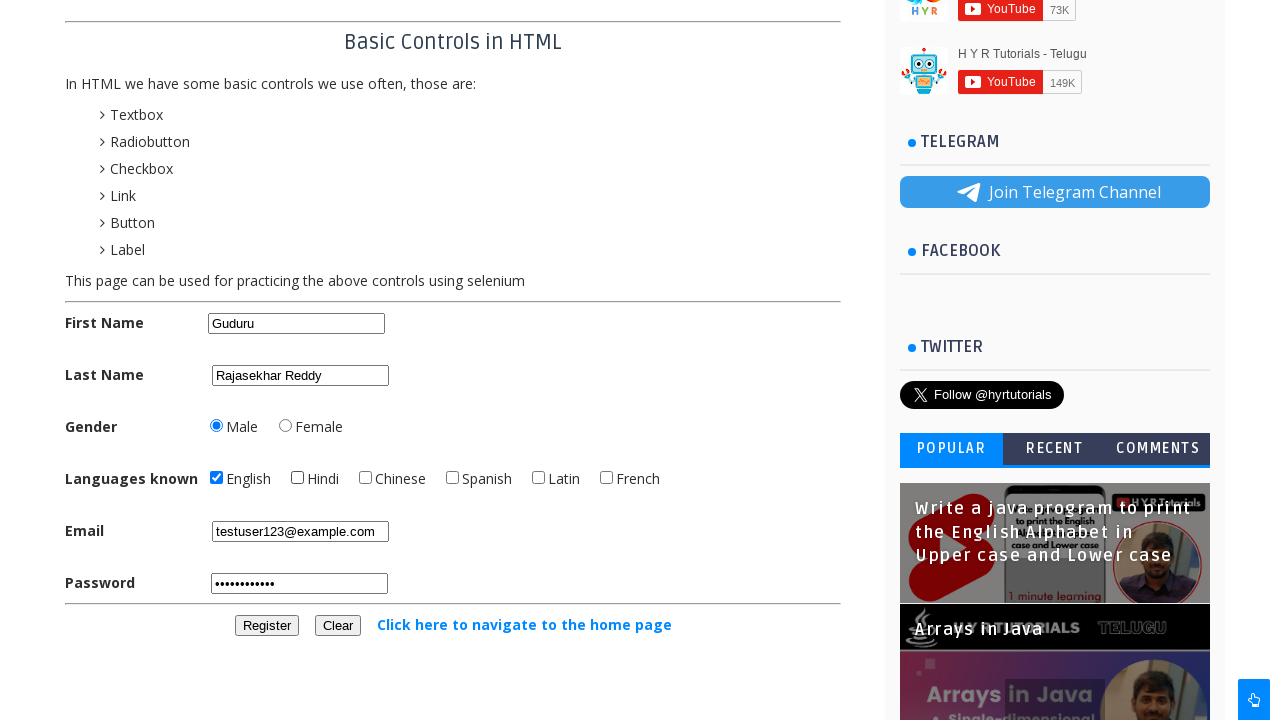

Clicked register button to submit form at (266, 626) on #registerbtn
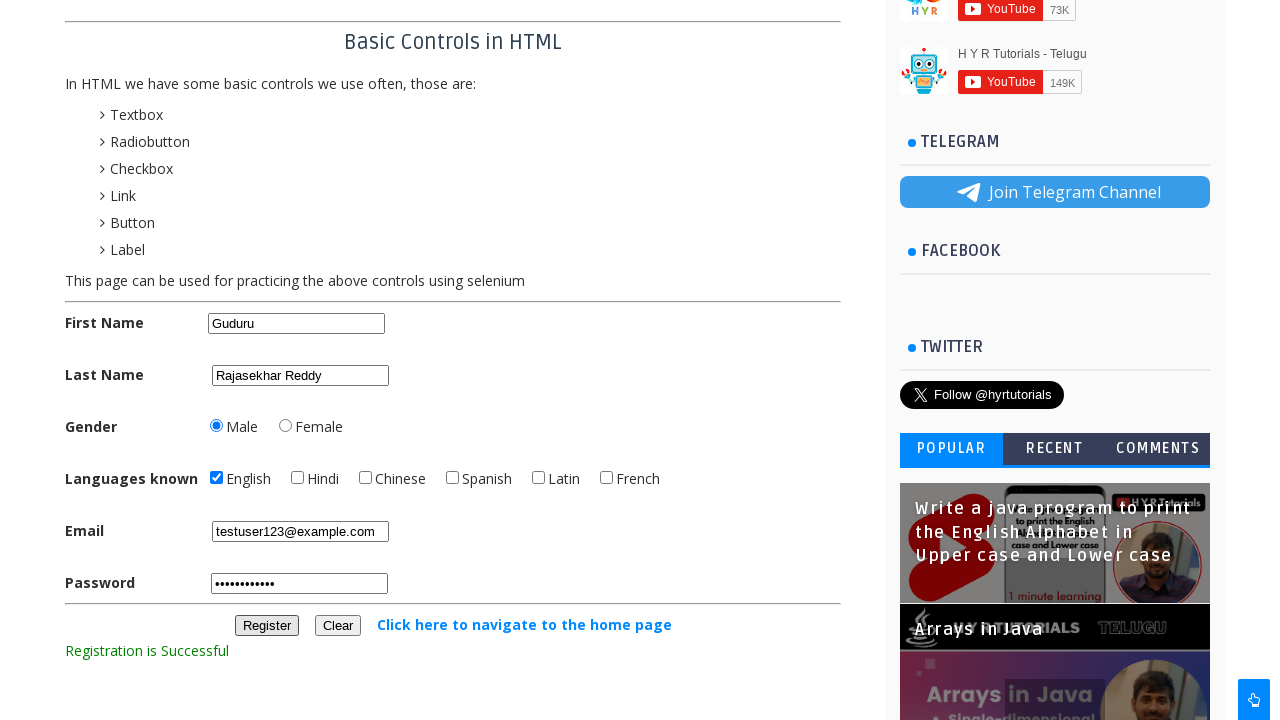

Clicked link to navigate to home page at (524, 624) on text=Click here to navigate to the home page
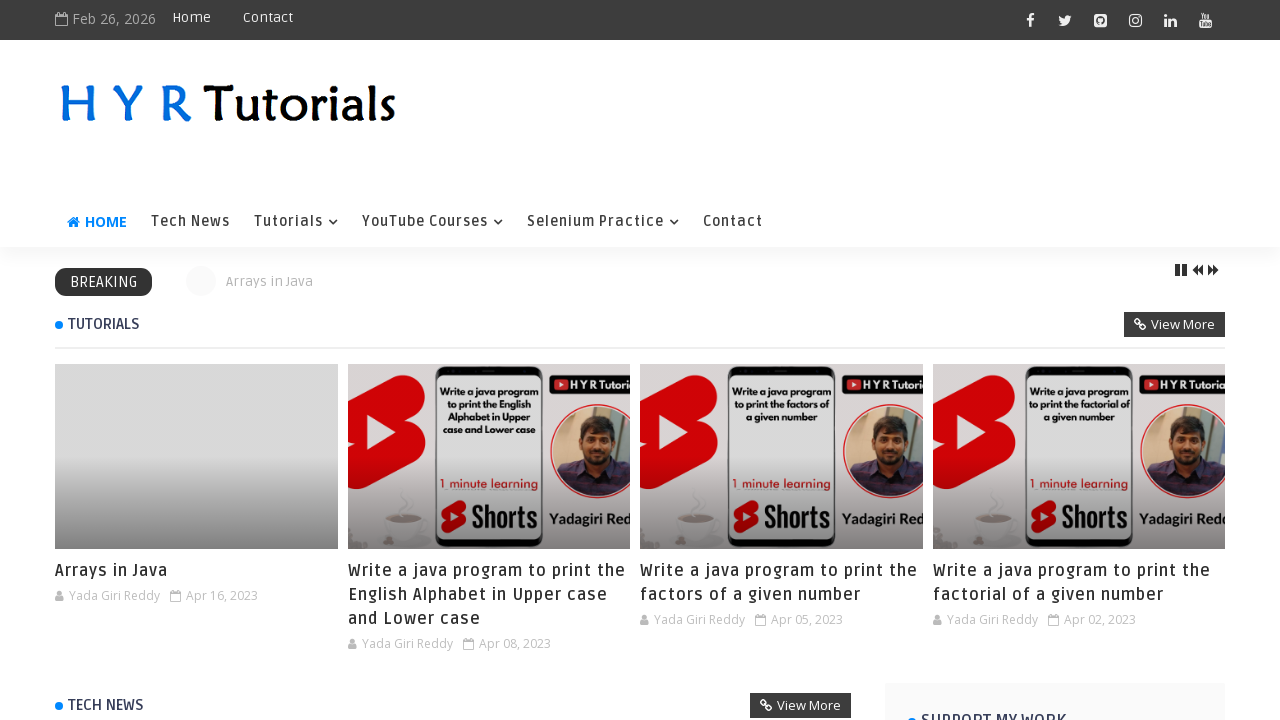

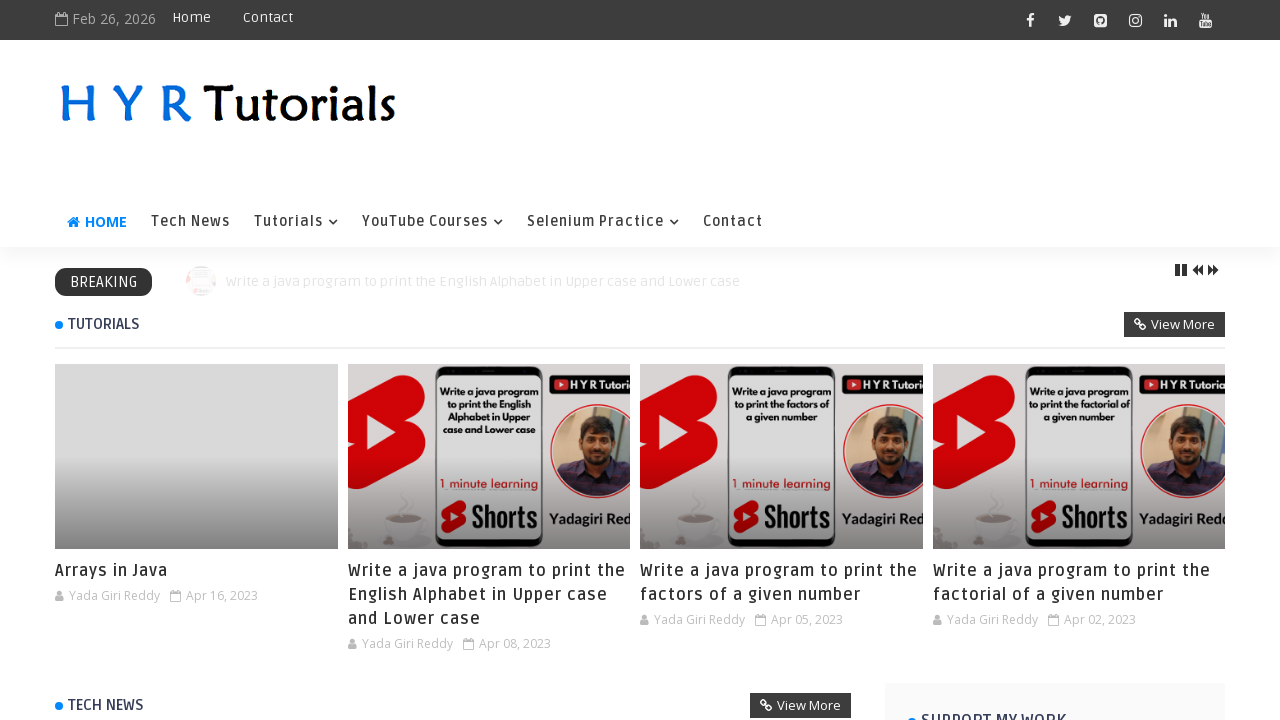